Tests JavaScript alert and confirm dialog handling by entering a name, triggering alert and confirm popups, and accepting/dismissing them

Starting URL: https://rahulshettyacademy.com/AutomationPractice/

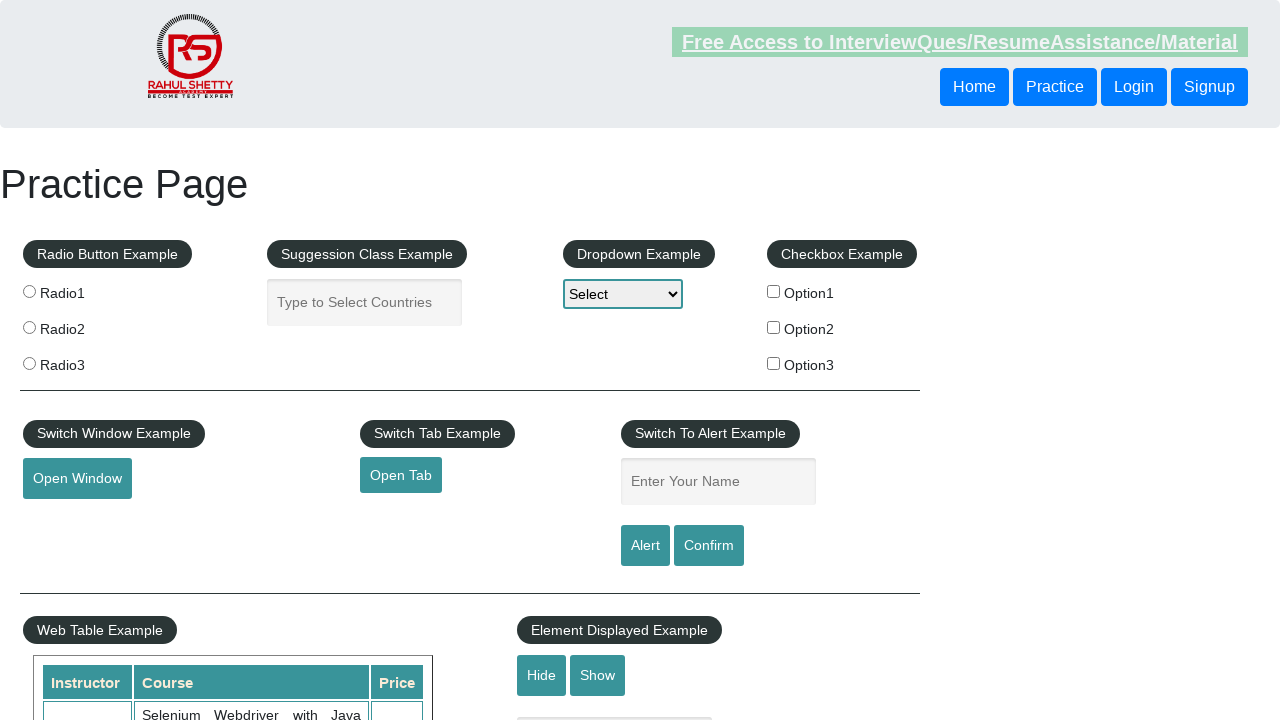

Filled name input field with 'Roopa' on #name
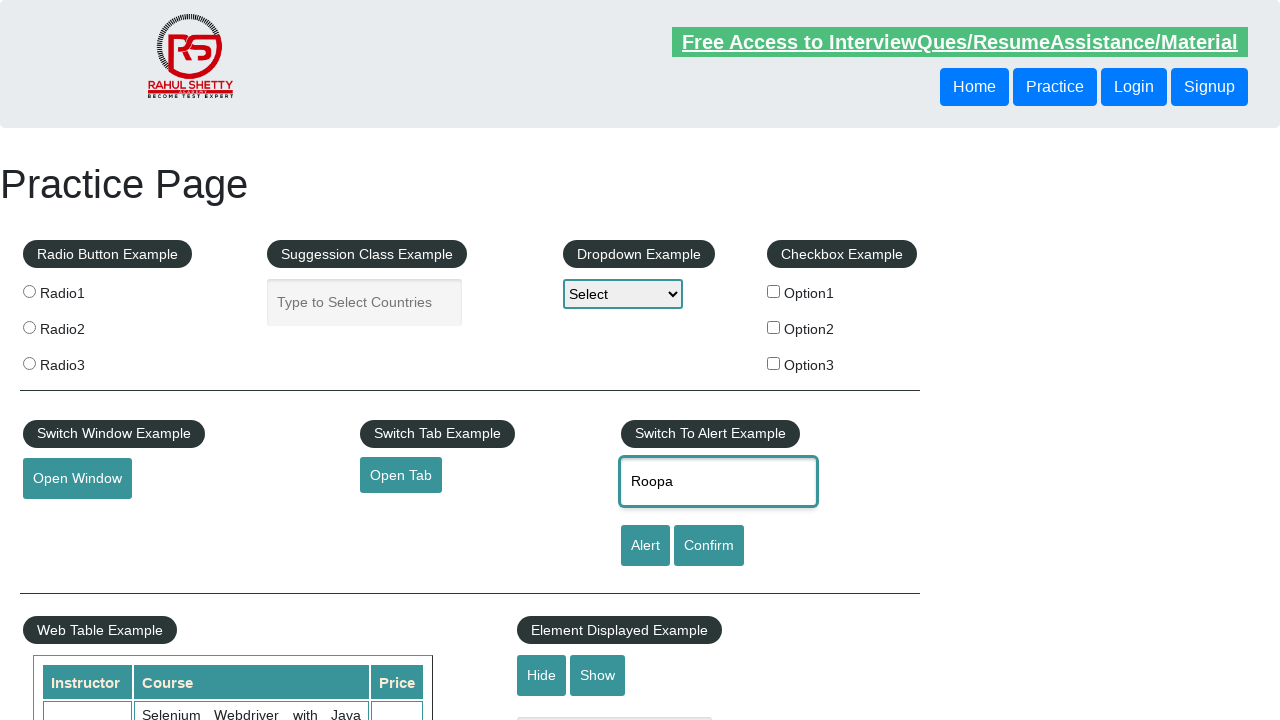

Clicked alert button to trigger JavaScript alert at (645, 546) on #alertbtn
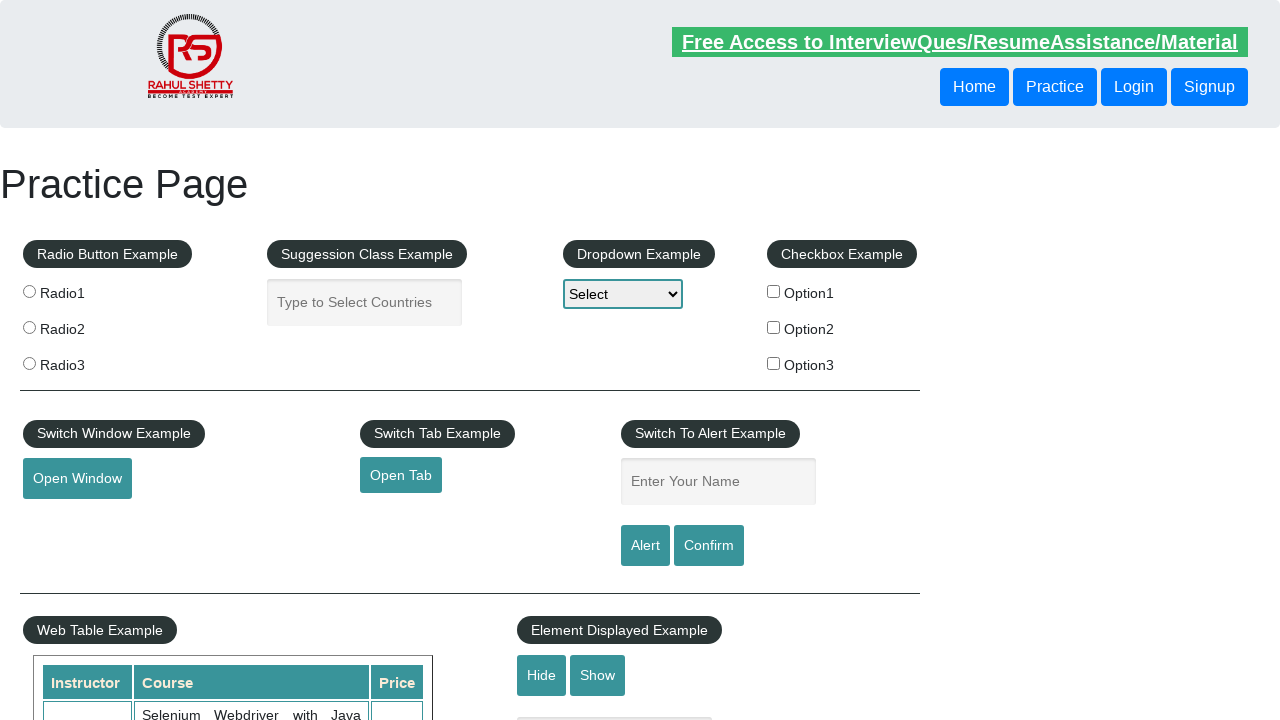

Set up dialog handler to accept alert
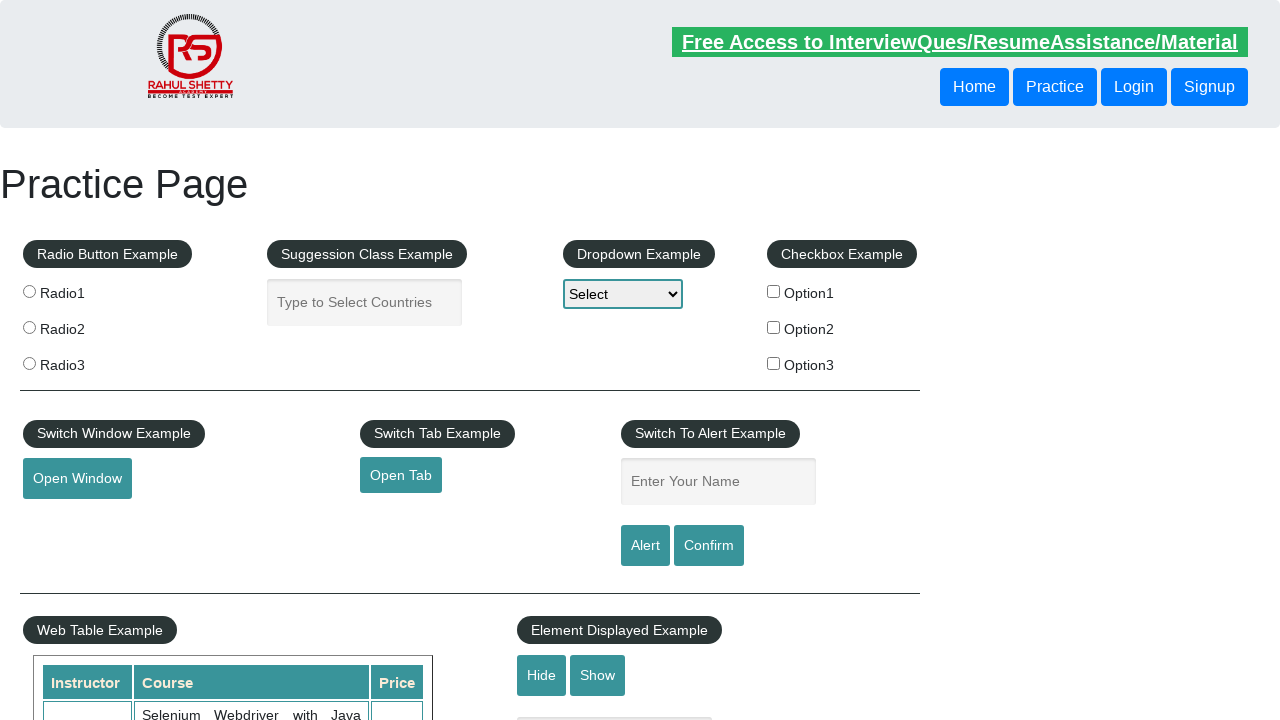

Waited for alert to be processed
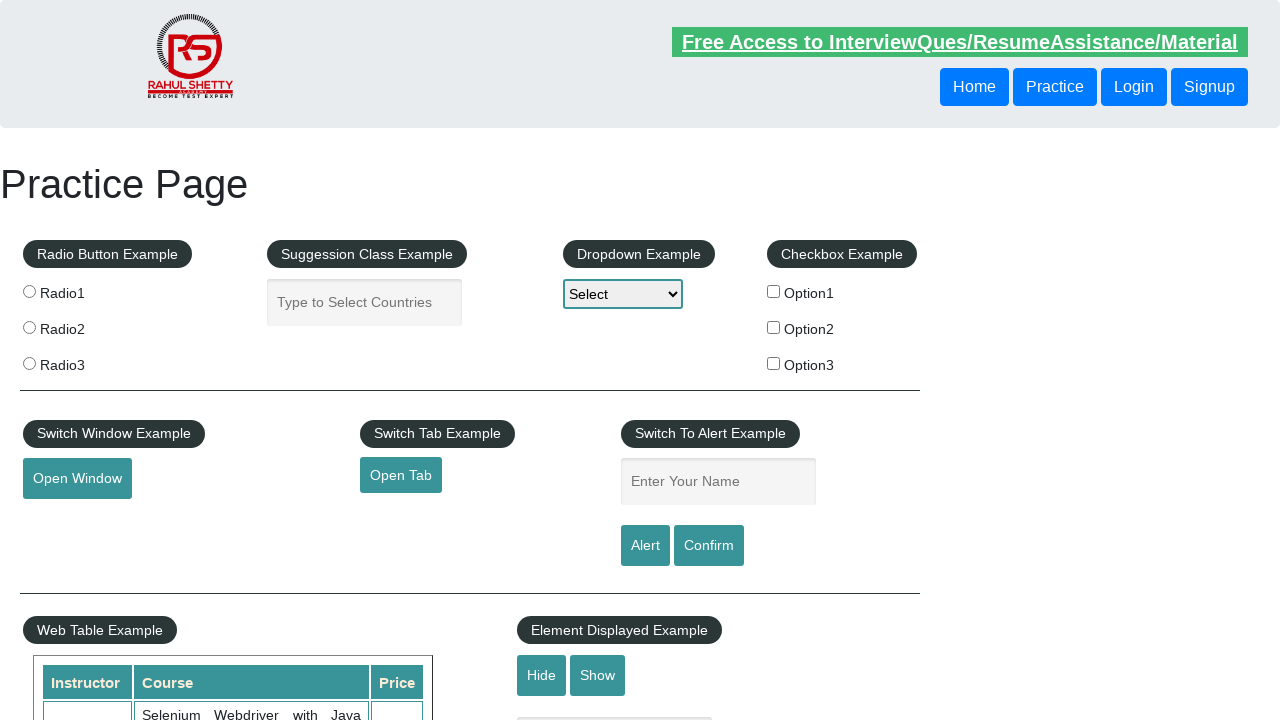

Filled name input field again with 'Roopa' for confirm dialog test on #name
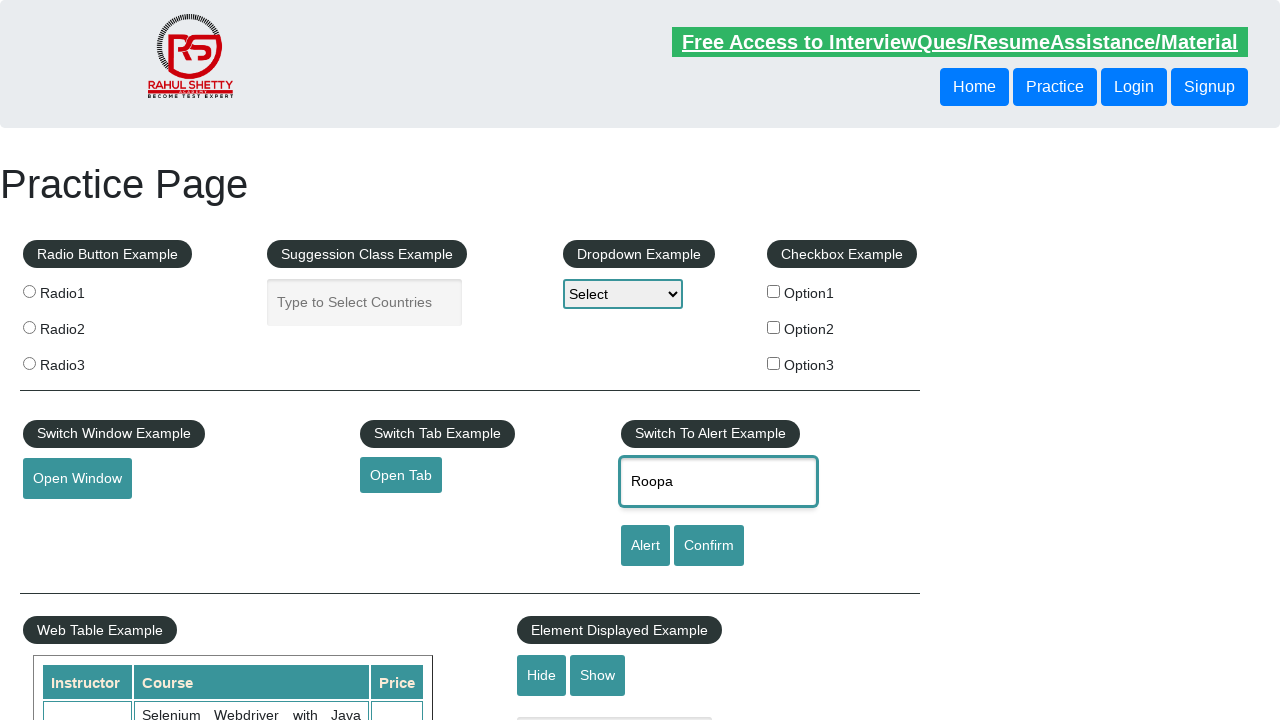

Set up dialog handler to dismiss confirm dialog
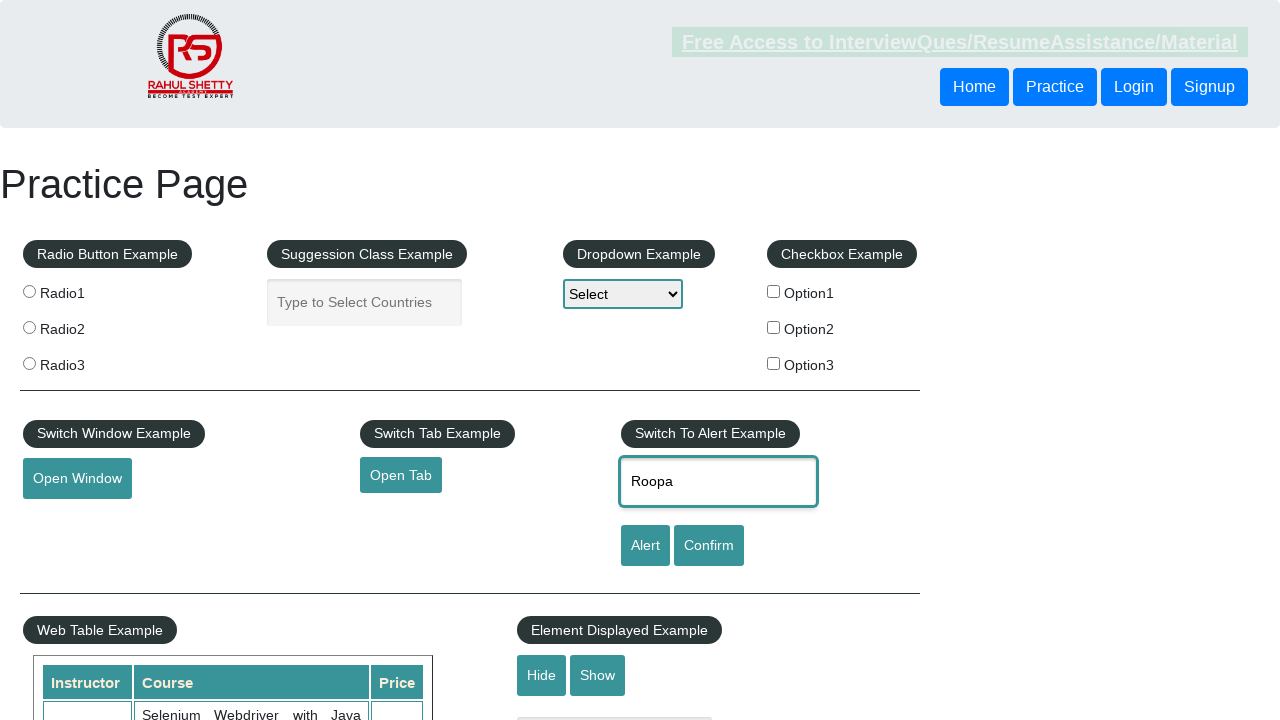

Clicked confirm button to trigger JavaScript confirm dialog at (709, 546) on #confirmbtn
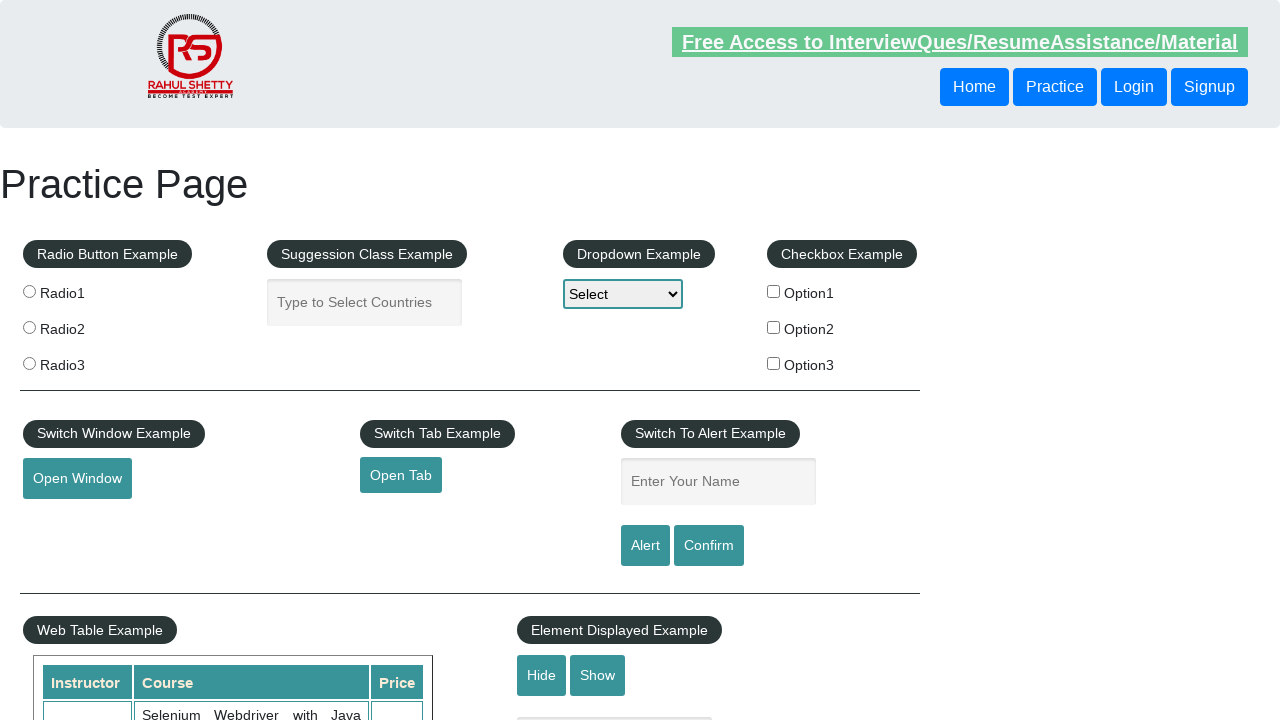

Waited for confirm dialog to be handled
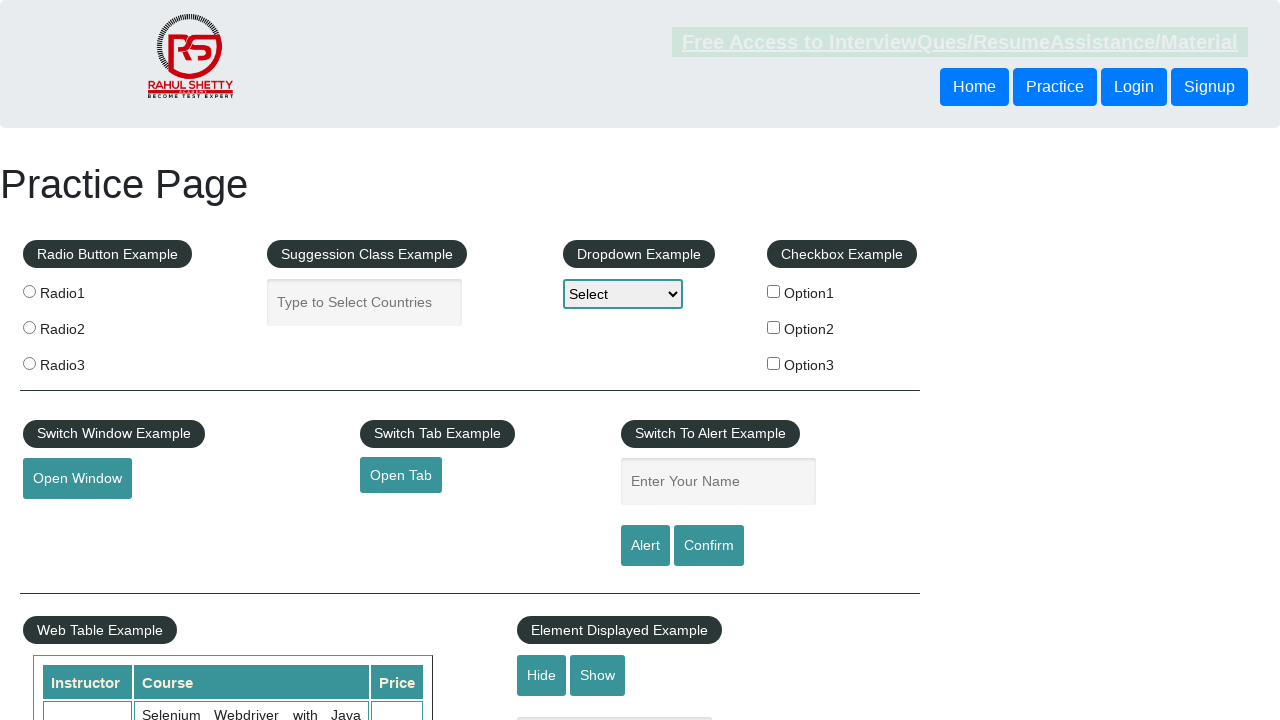

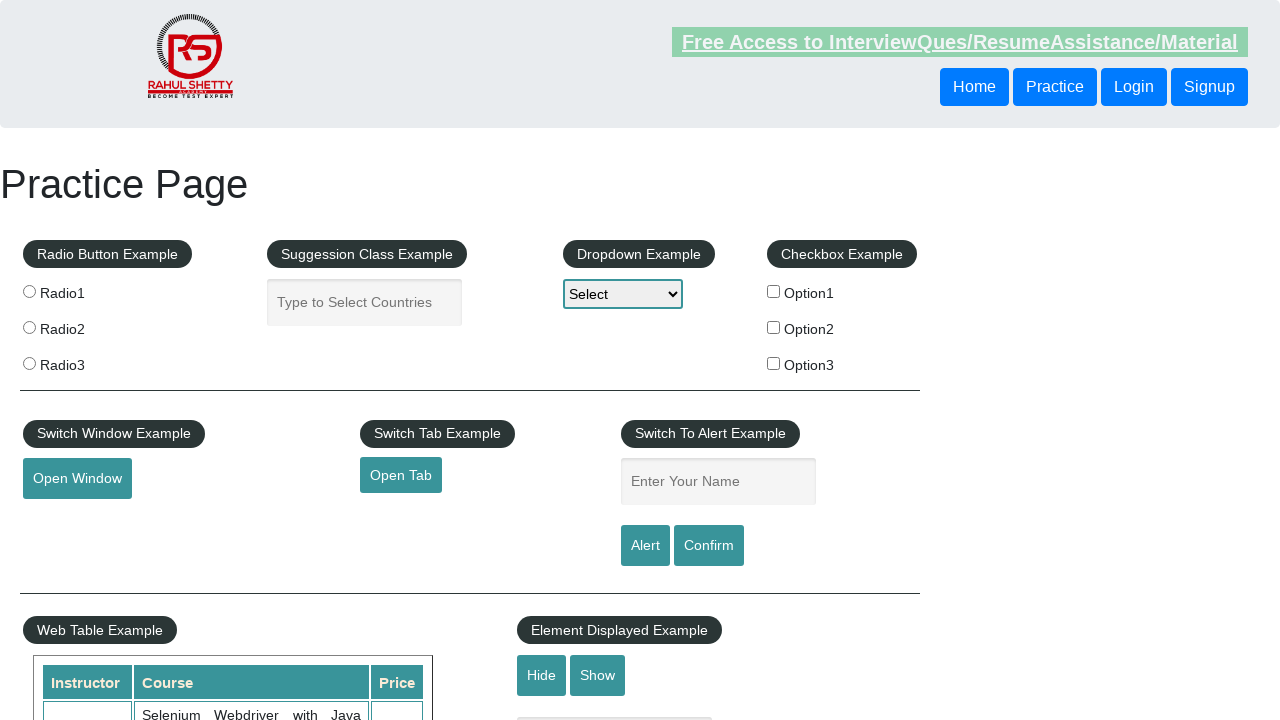